Tests clicking a prompt button, entering text into the prompt dialog, accepting it, and verifying the result text shows the entered value.

Starting URL: https://demoqa.com/alerts

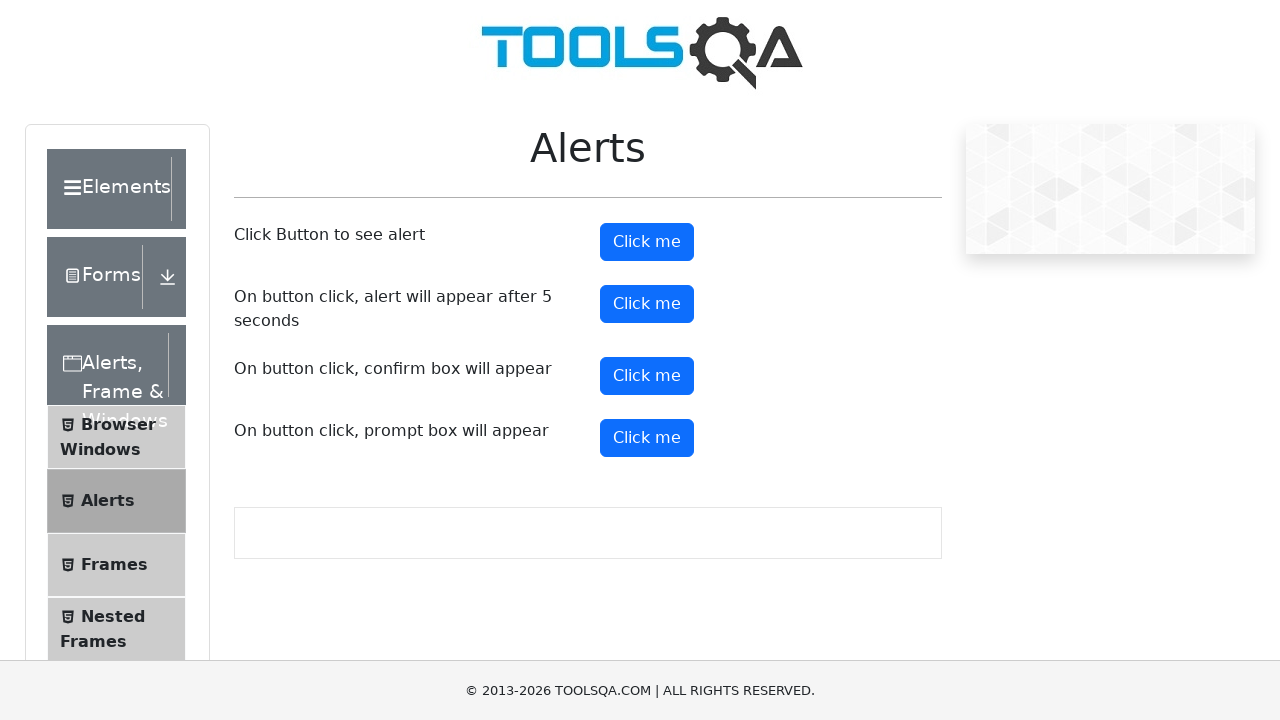

Set up dialog handler to accept prompt with 'Test'
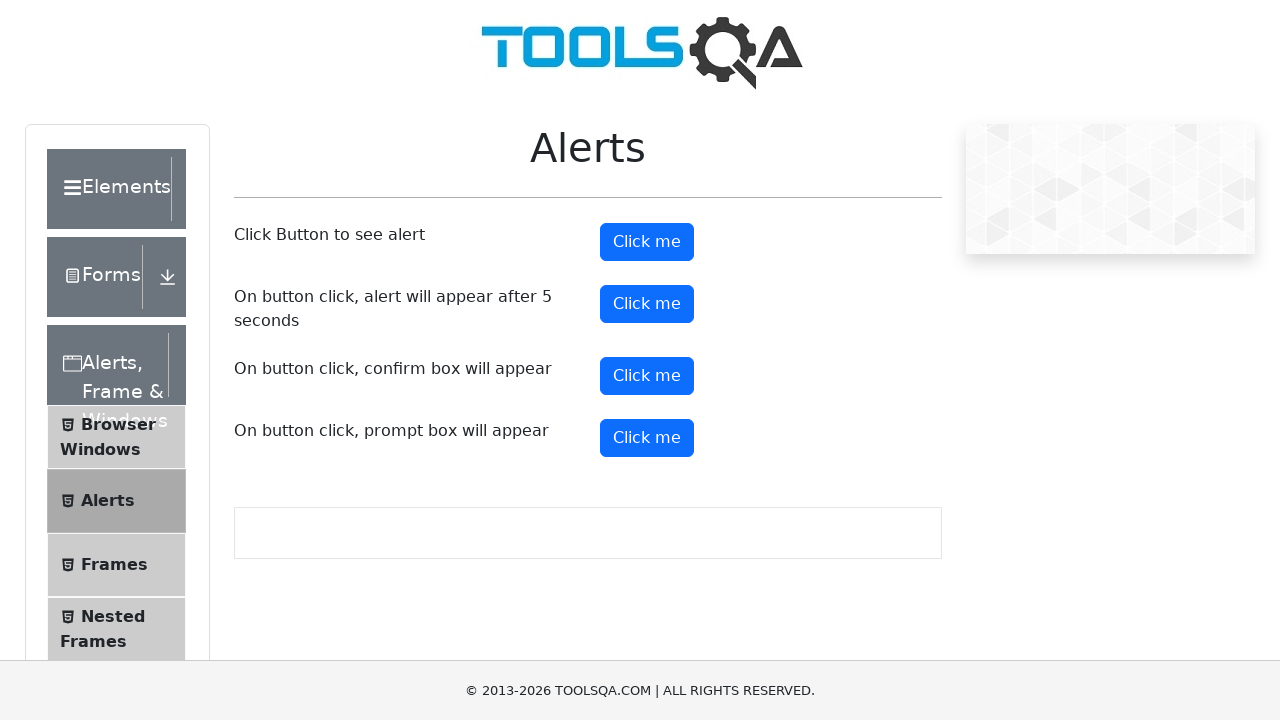

Clicked the prompt button at (647, 438) on #promtButton
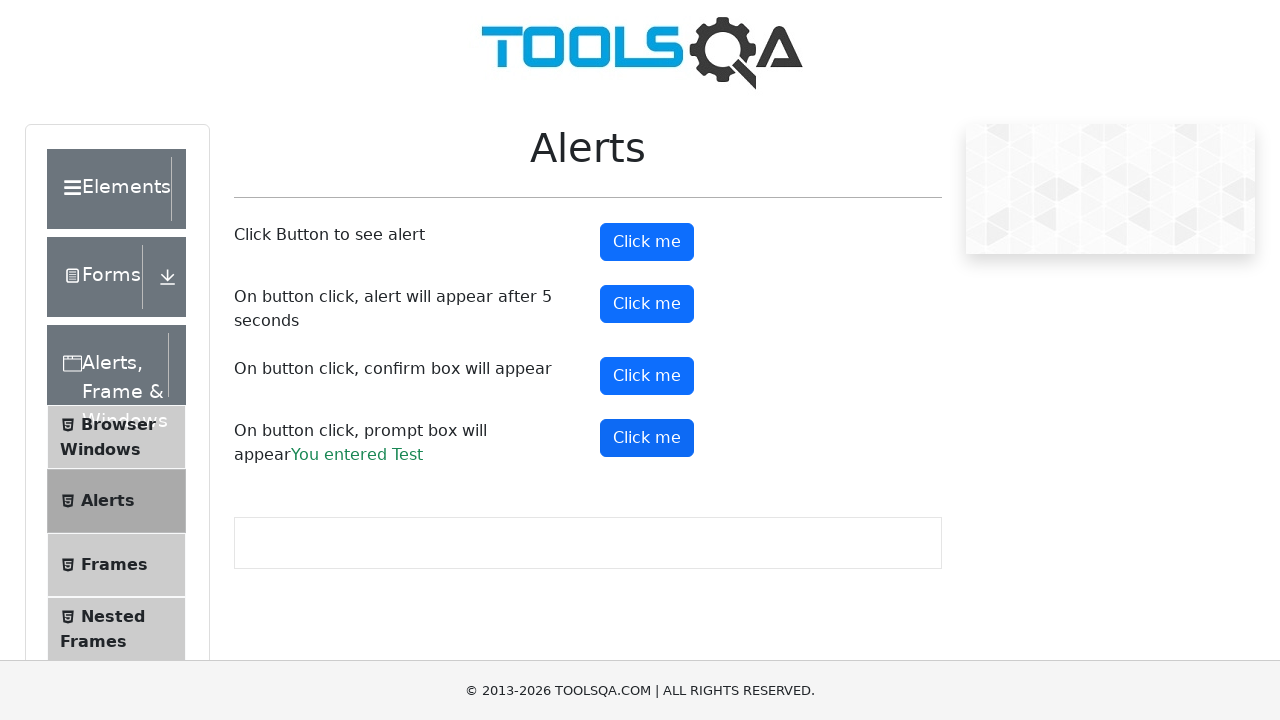

Prompt result text appeared
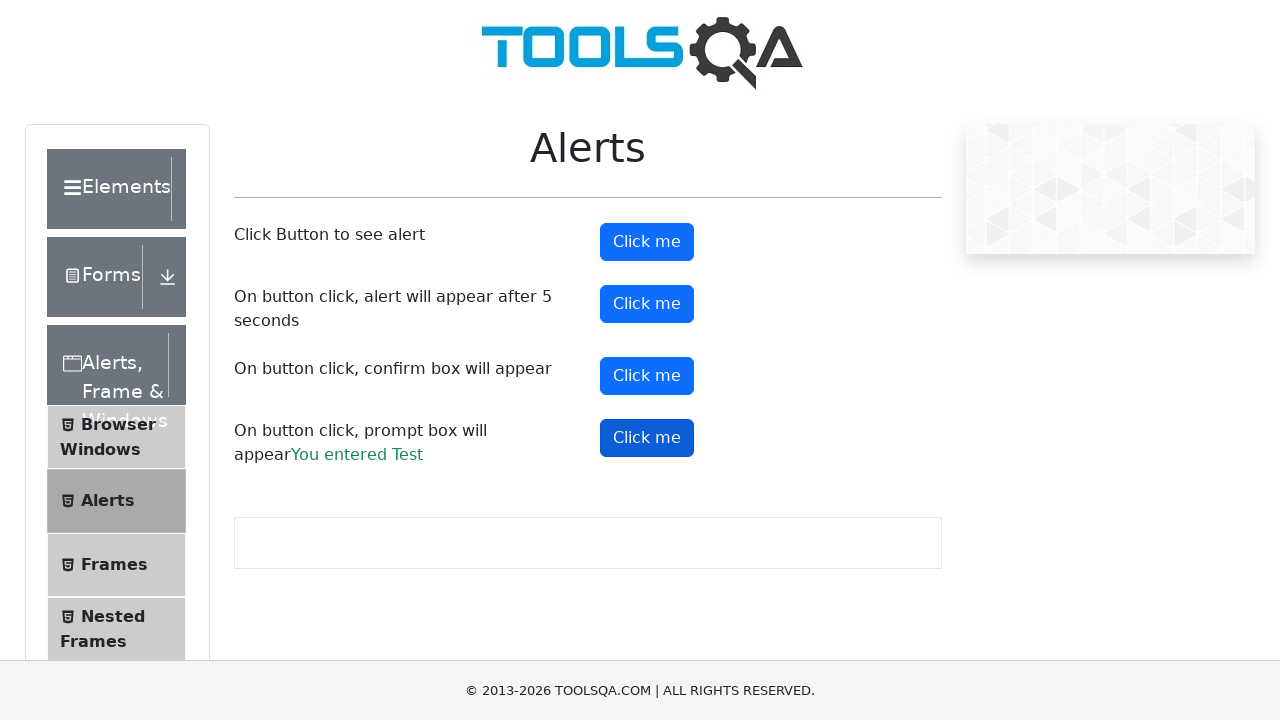

Retrieved prompt result text content
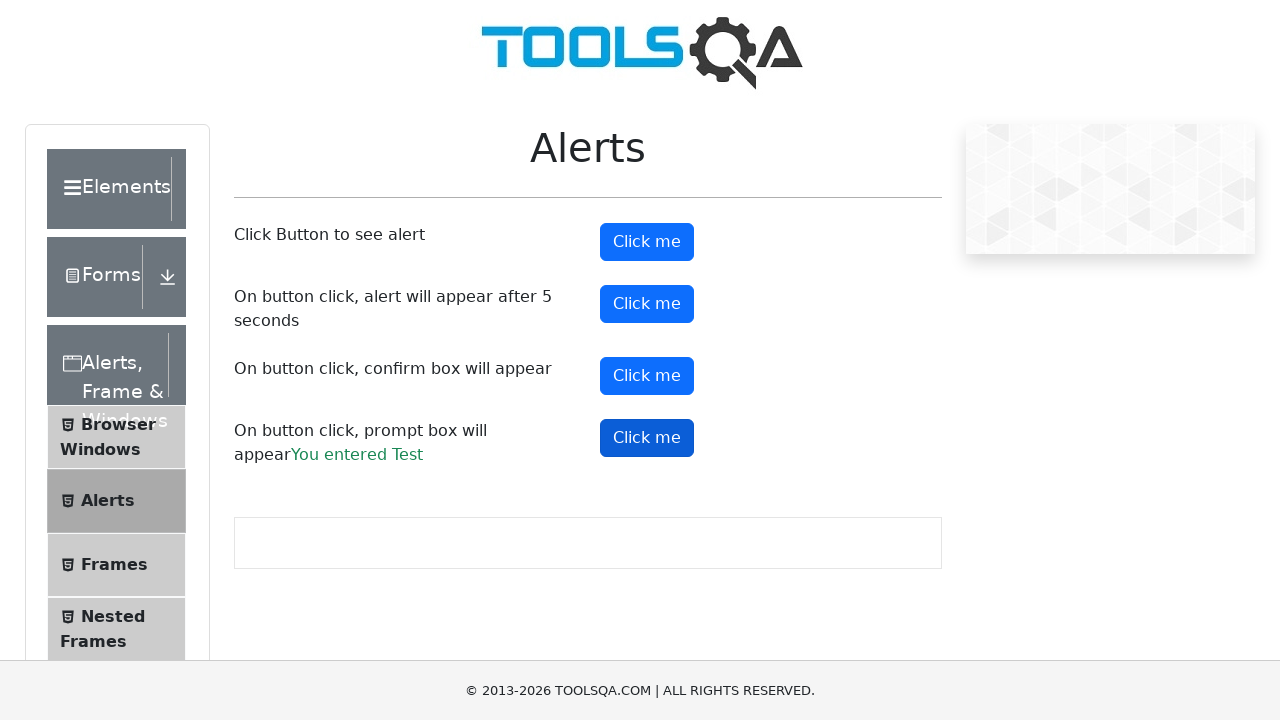

Verified result text equals 'You entered Test'
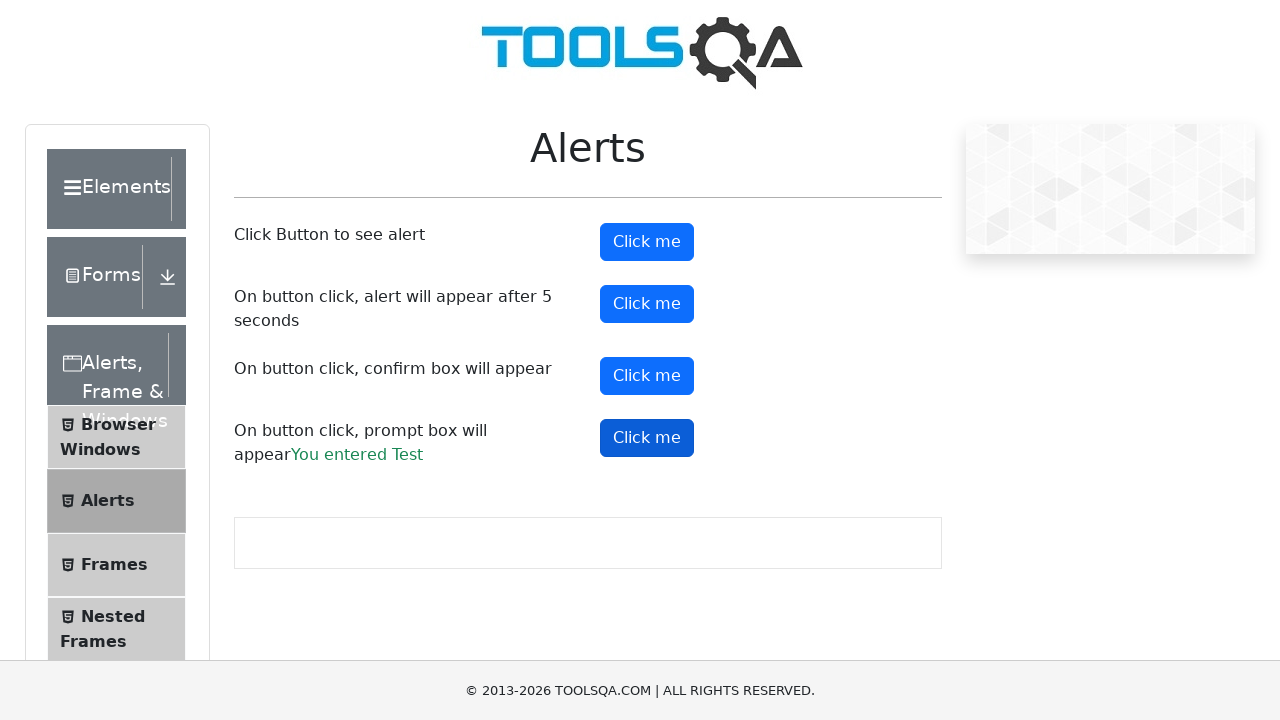

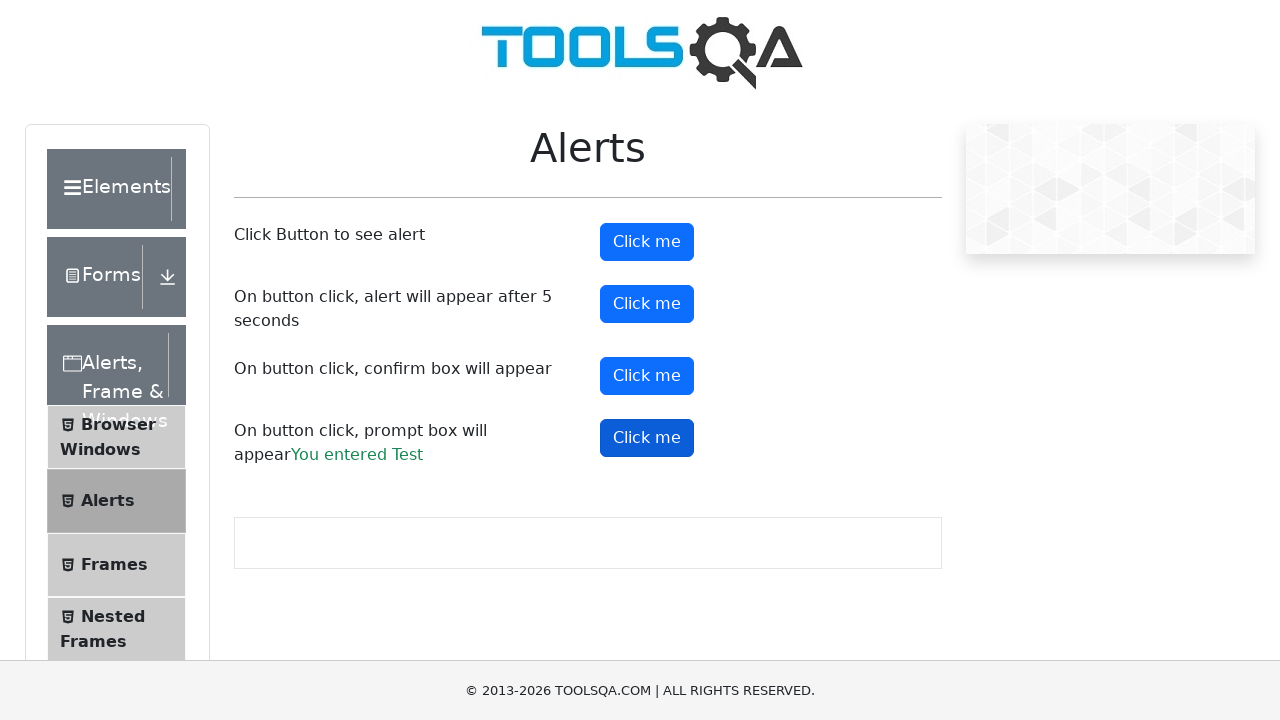